Tests JavaScript alert interaction by clicking the Alert button and verifying the alert text is correctly displayed

Starting URL: https://the-internet.herokuapp.com/javascript_alerts

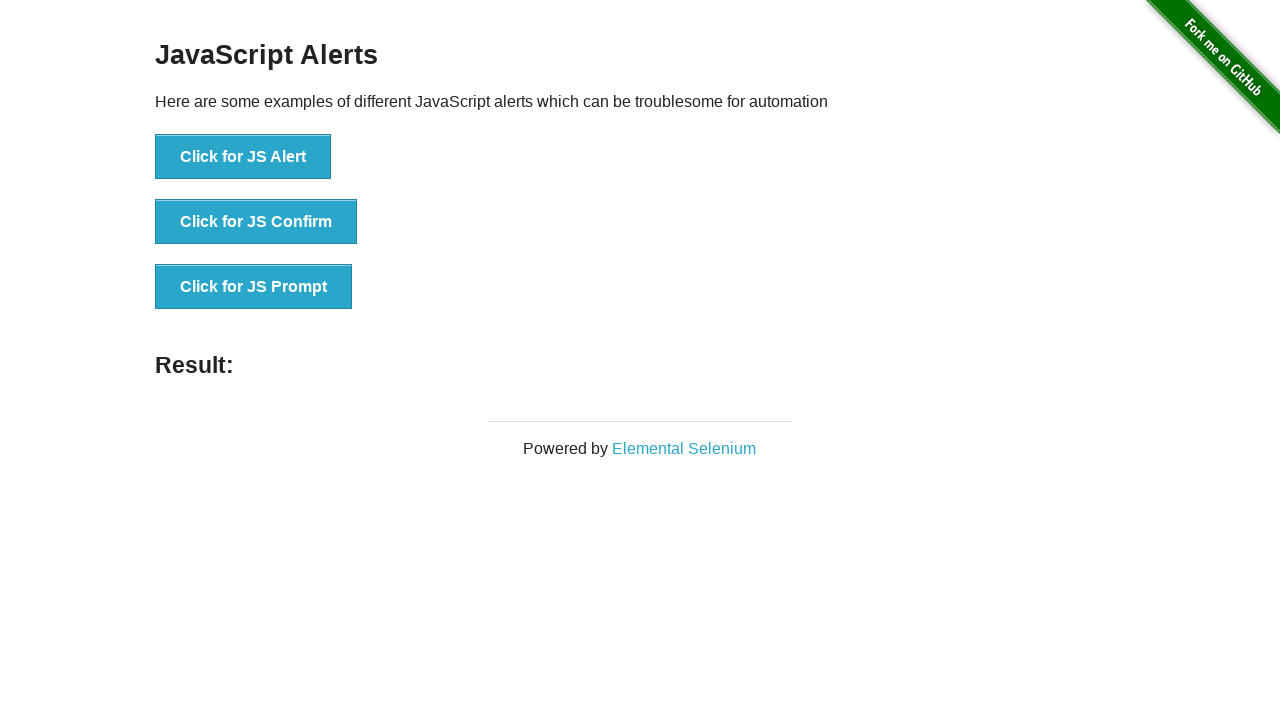

Set up dialog handler to capture and accept alerts
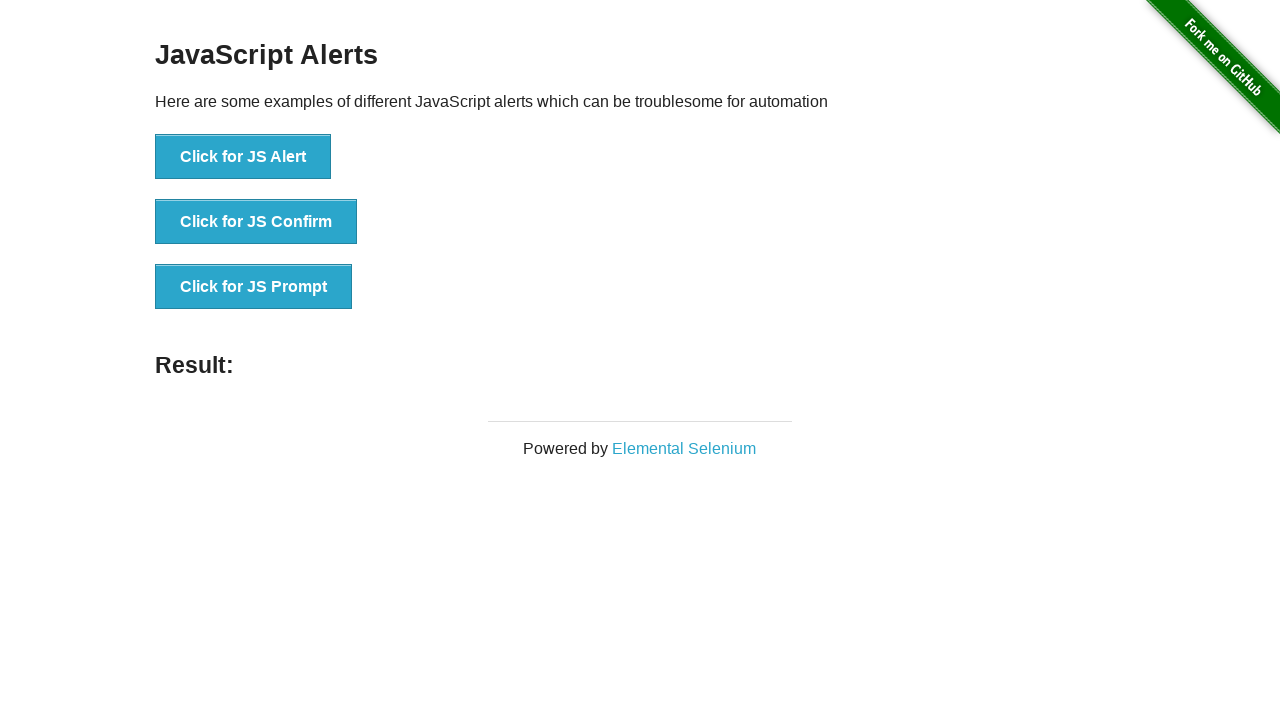

Clicked the Alert button to trigger JavaScript alert at (243, 157) on button[onclick='jsAlert()']
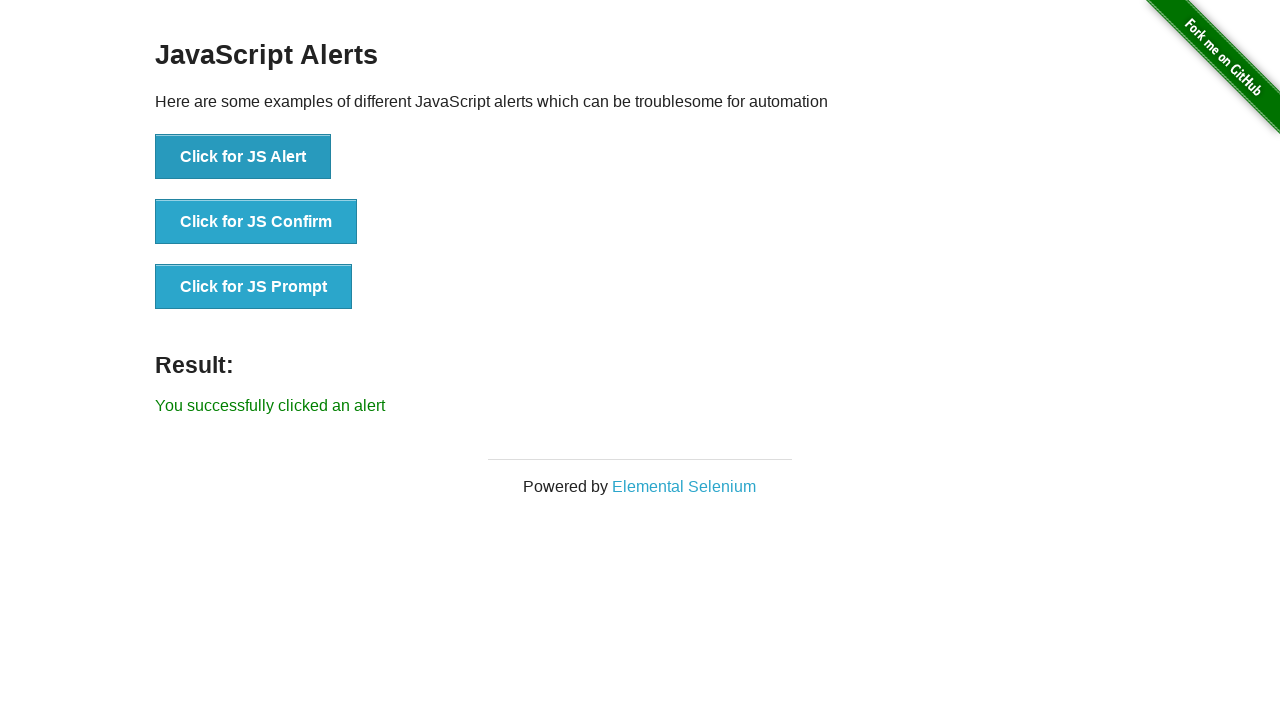

Waited for alert dialog to be processed
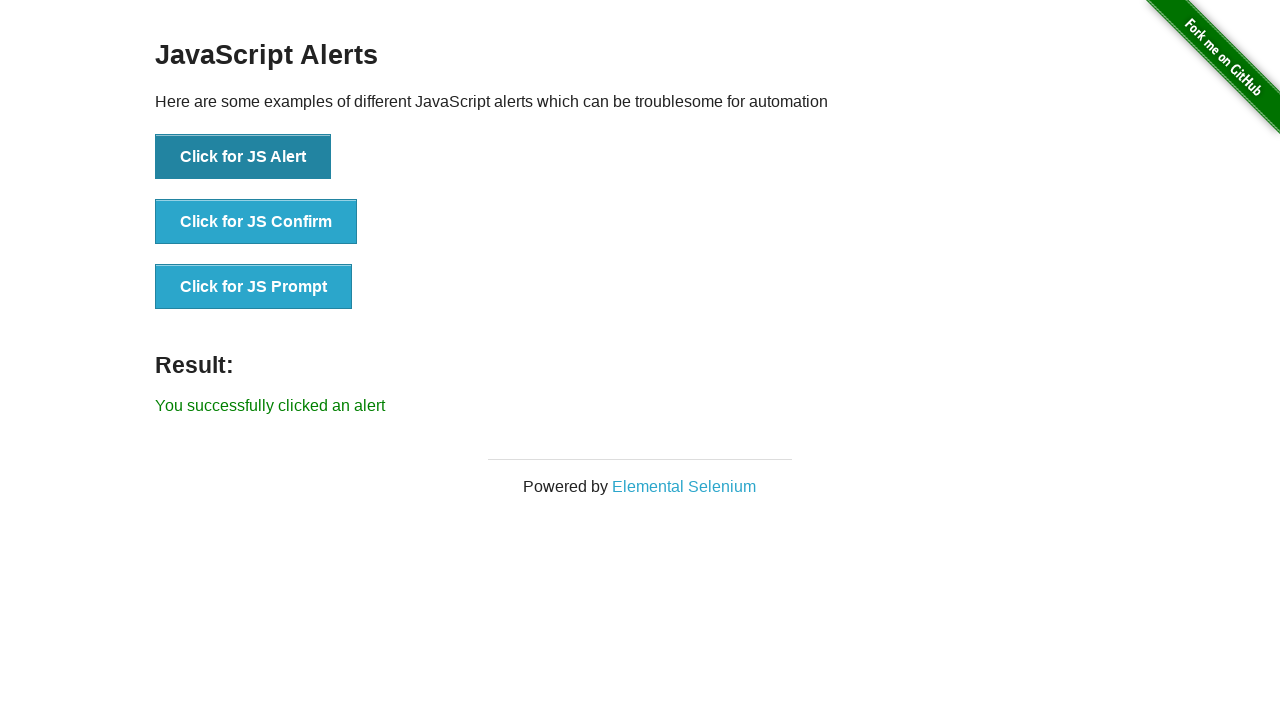

Verified alert text is 'I am a JS Alert'
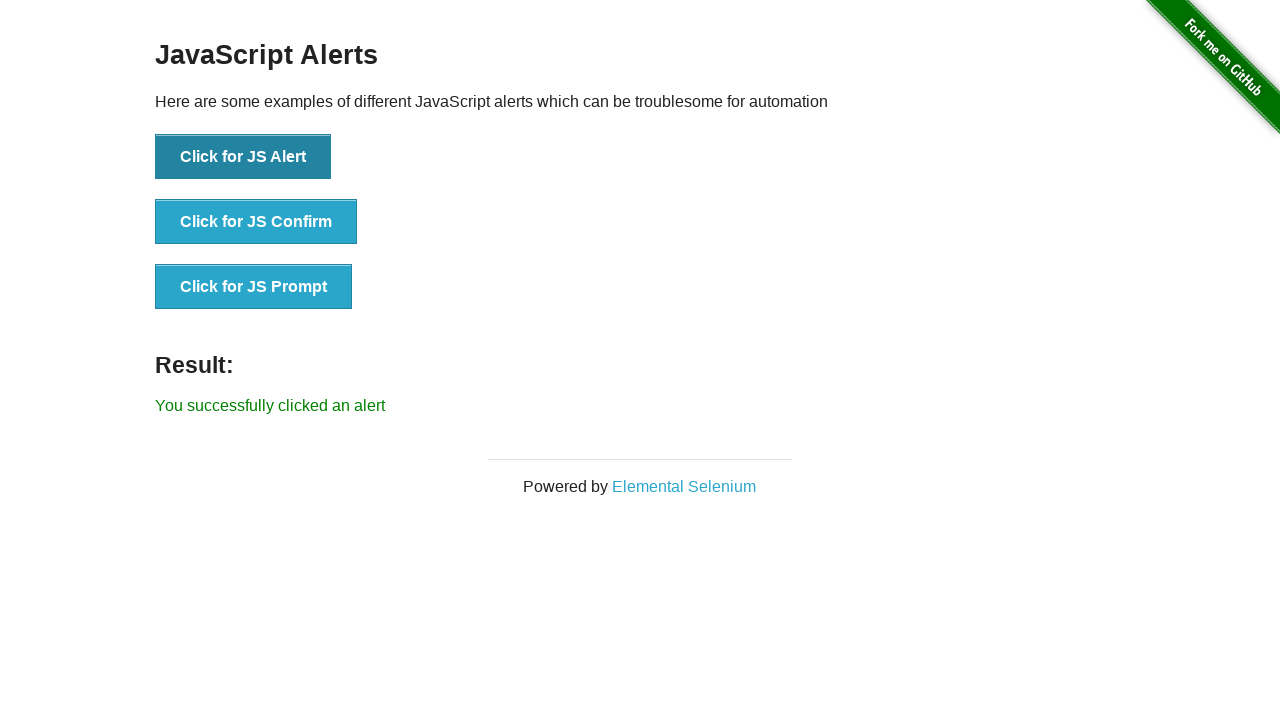

Result text appeared on page after alert was handled
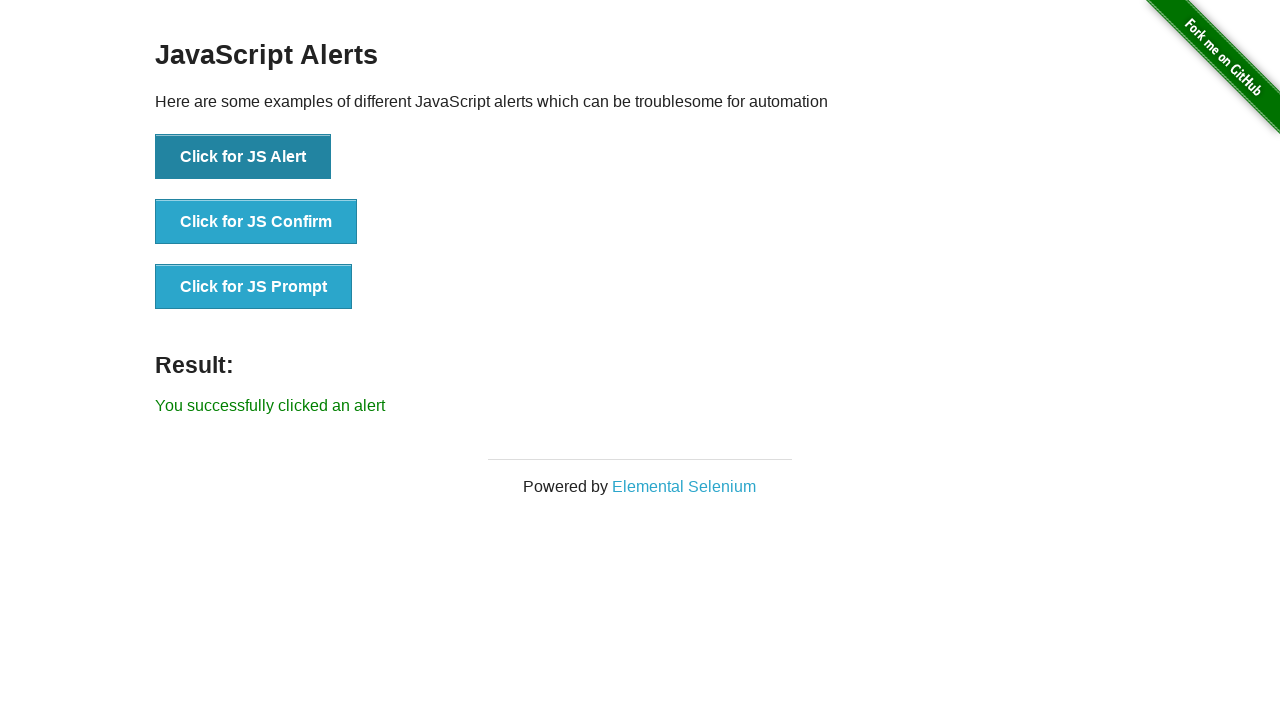

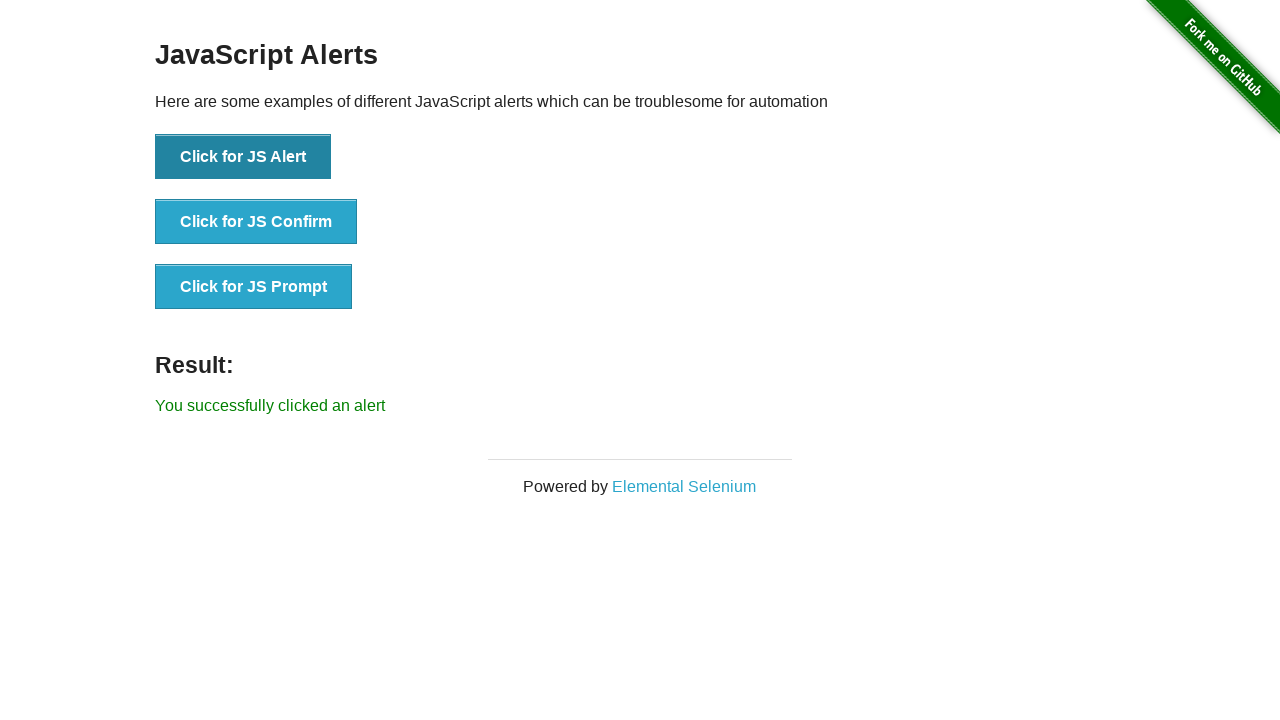